Tests iframe navigation by going to the iFrame editor page and detecting the iframe element

Starting URL: https://the-internet.herokuapp.com/

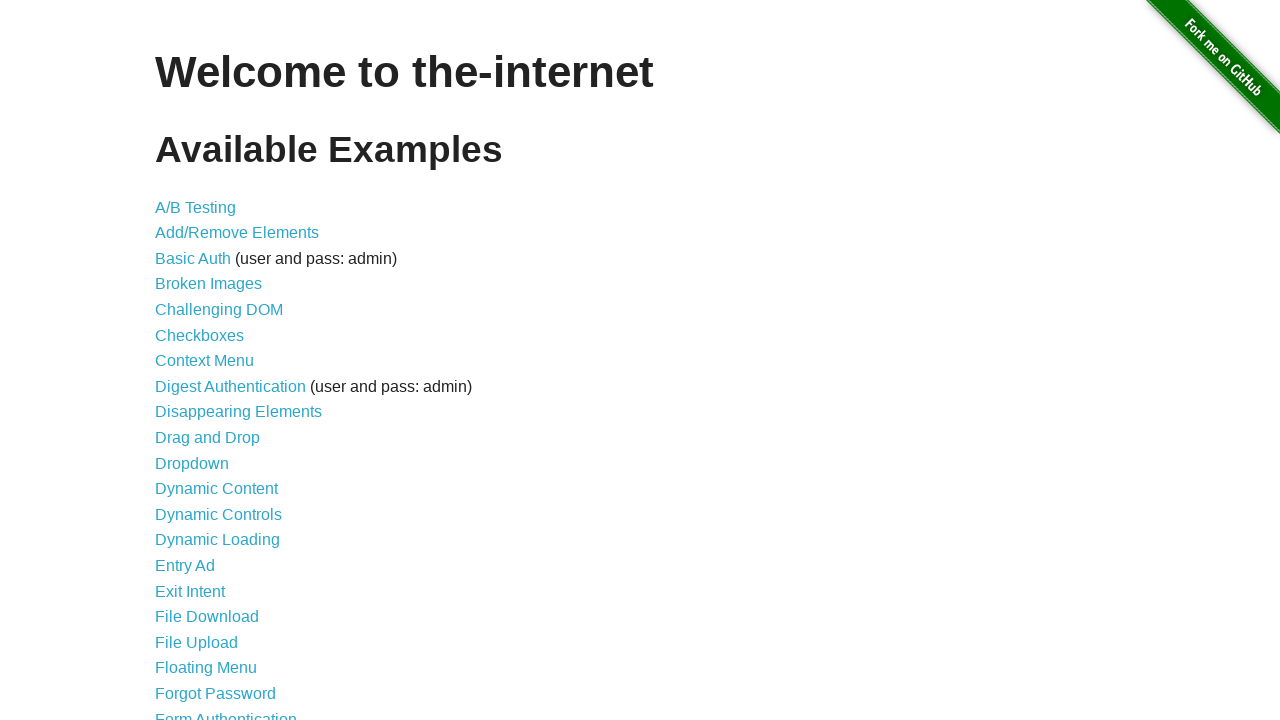

Clicked on Frames link at (182, 361) on text=Frames
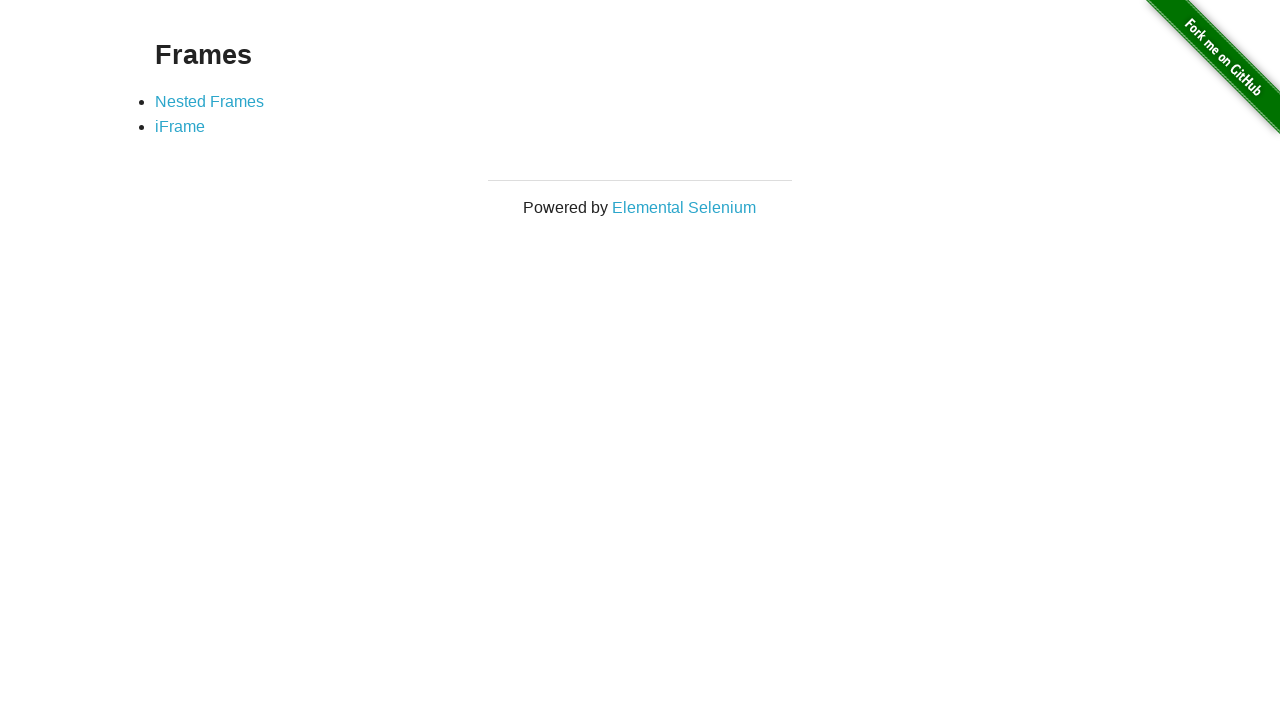

Clicked on iFrame link at (180, 127) on text=iFrame
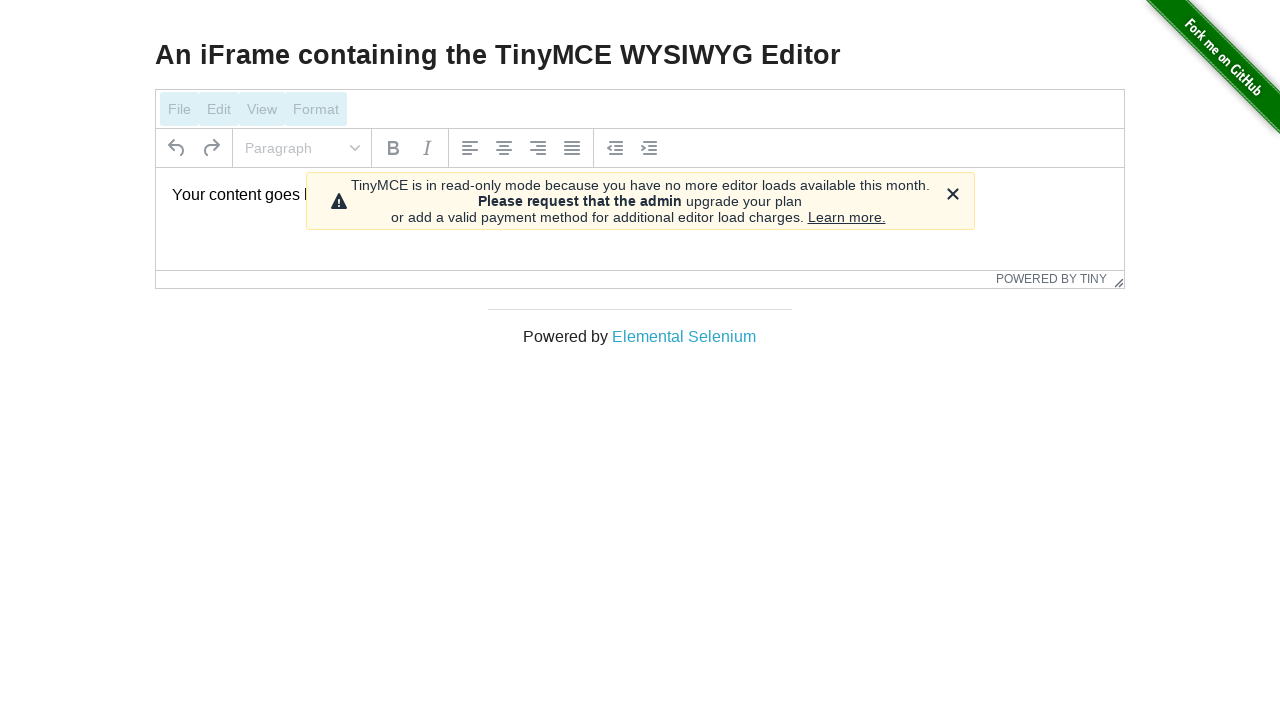

iFrame element detected and loaded
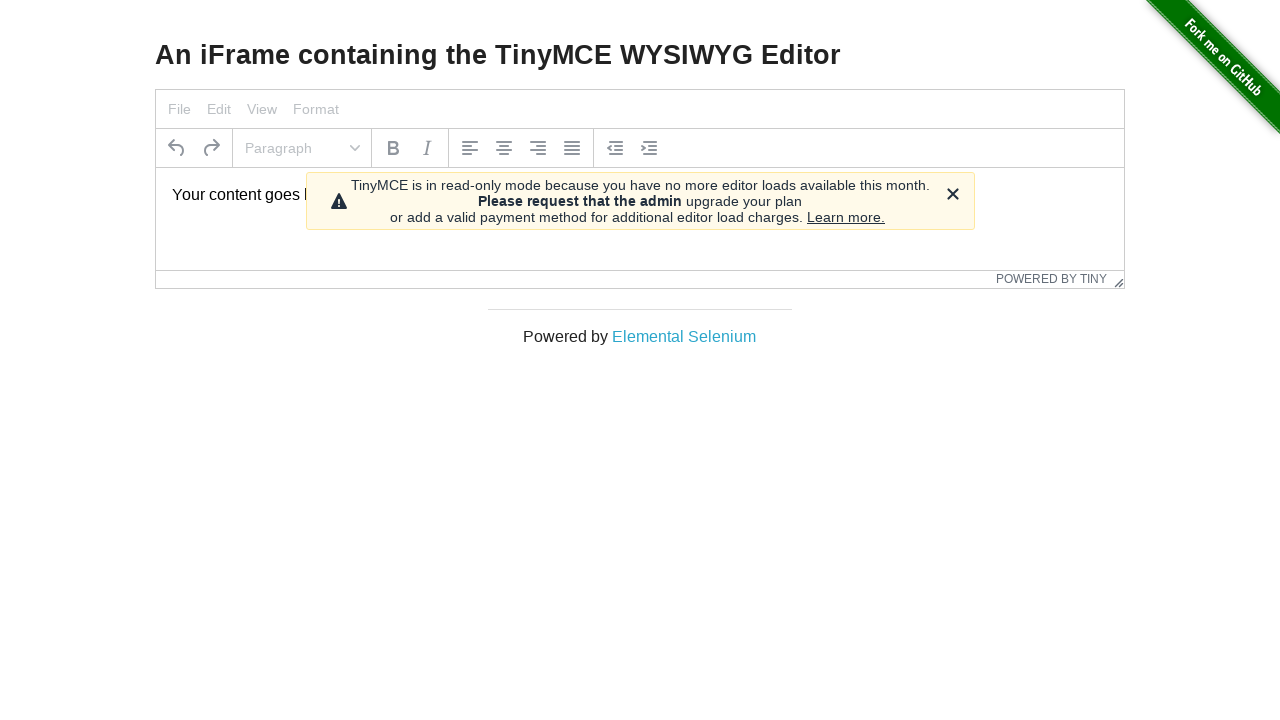

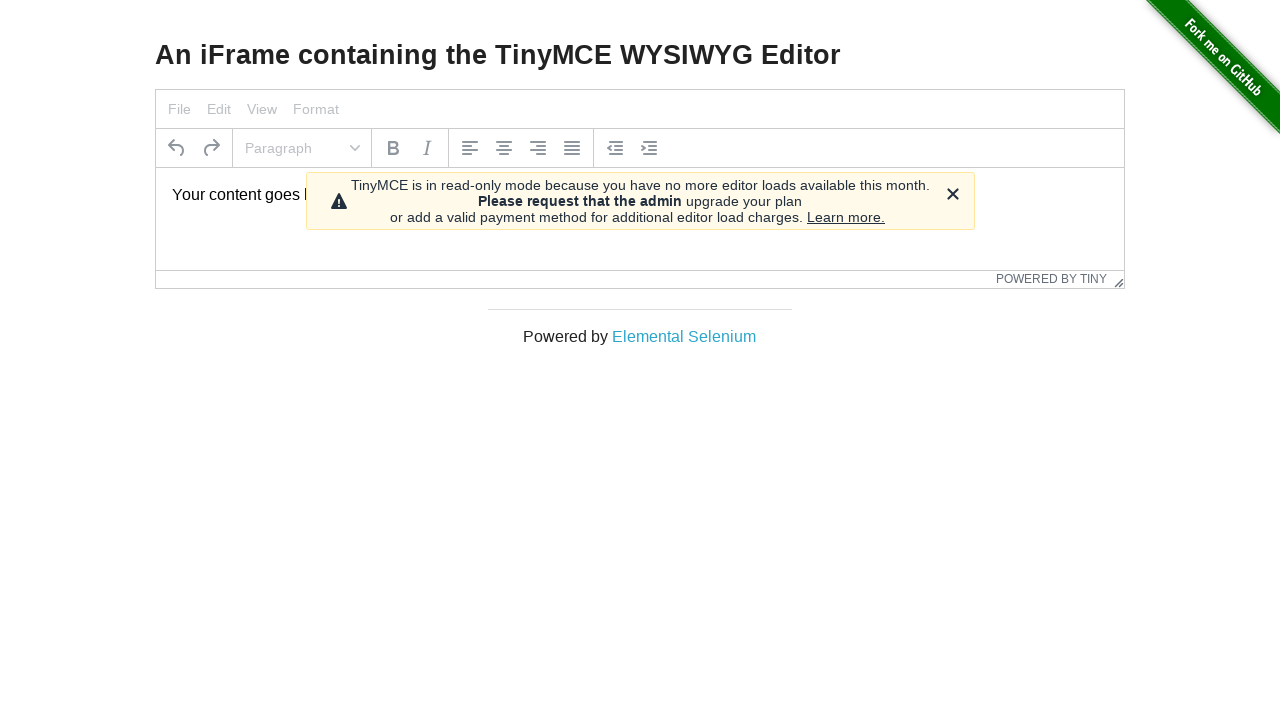